Tests the SpiceJet flight booking form by entering origin (Delhi) and destination (Mumbai) airport codes in the search fields

Starting URL: https://www.spicejet.com/

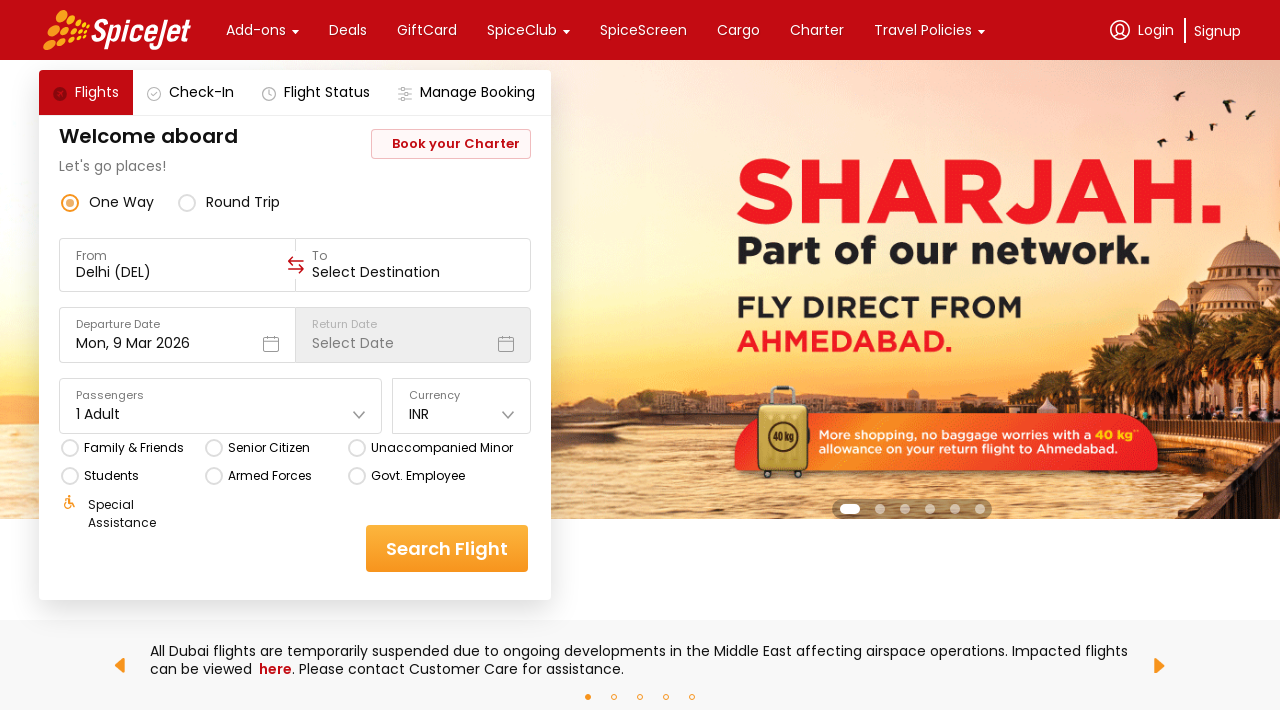

Clicked on the origin/from input field at (178, 272) on div[data-testid='to-testID-origin'] input
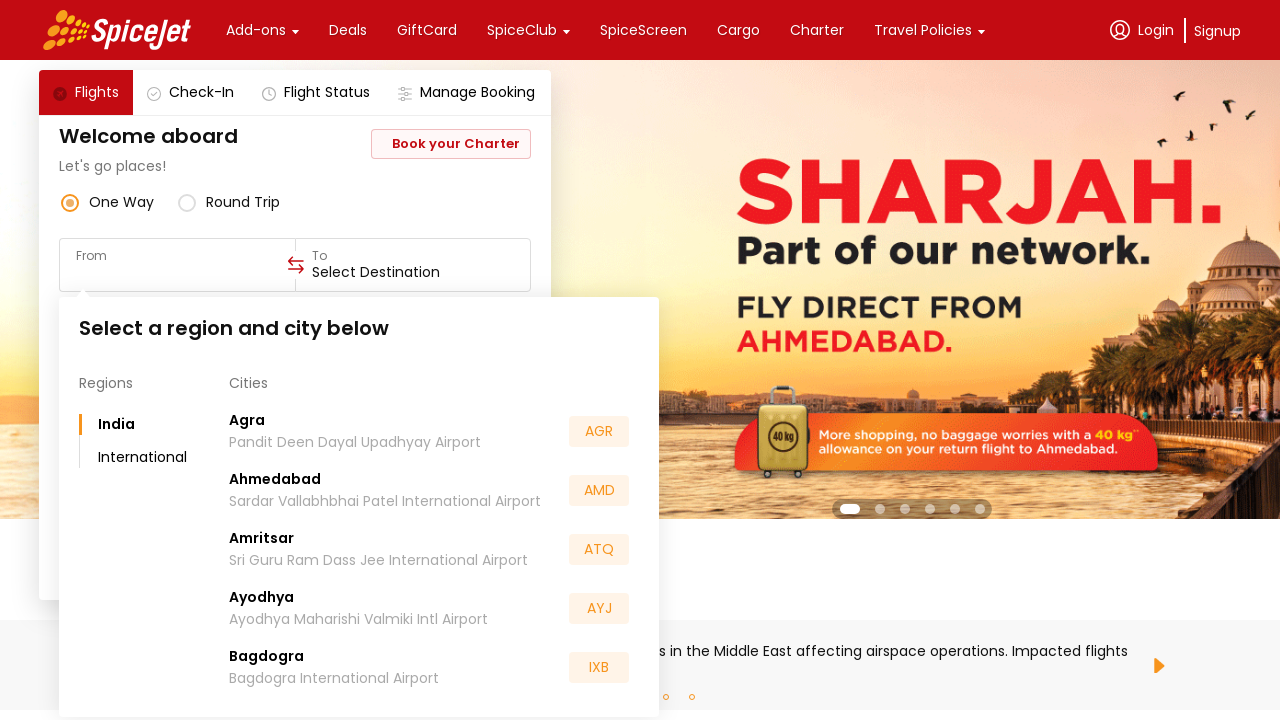

Entered 'DEL' (Delhi airport code) in the origin field on div[data-testid='to-testID-origin'] input
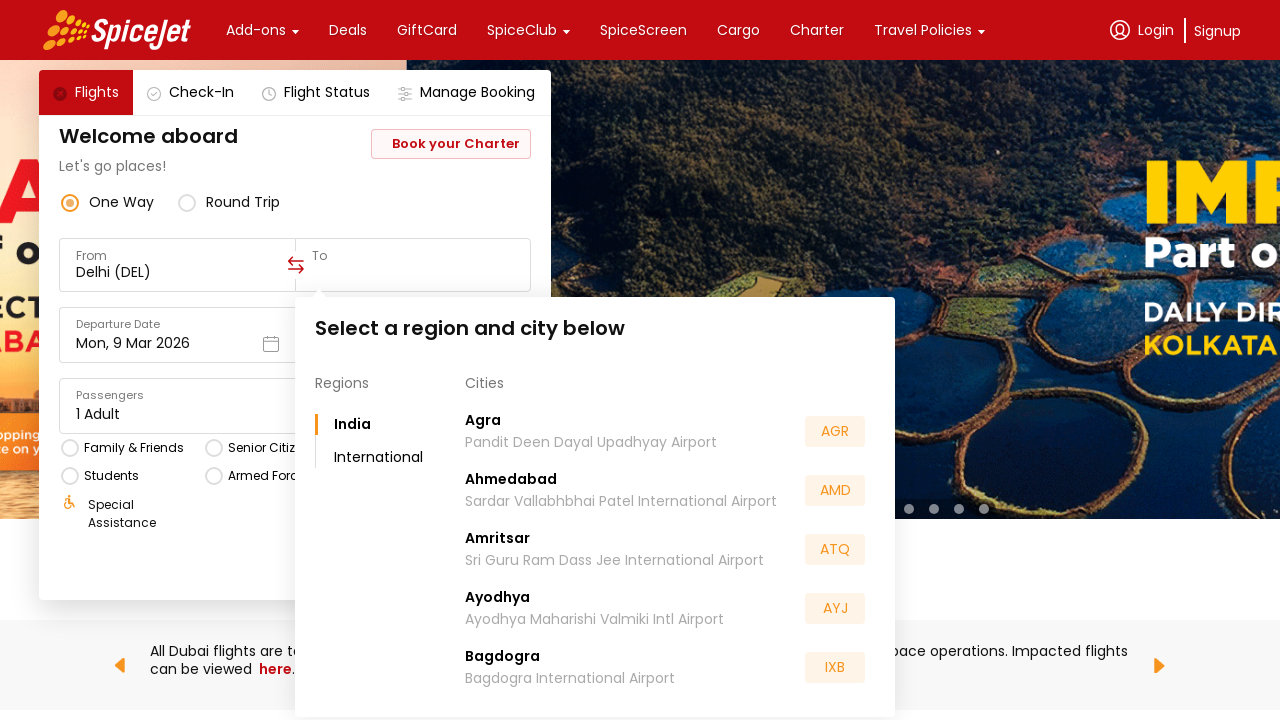

Clicked on the destination/to input field at (413, 272) on div[data-testid='to-testID-destination'] input
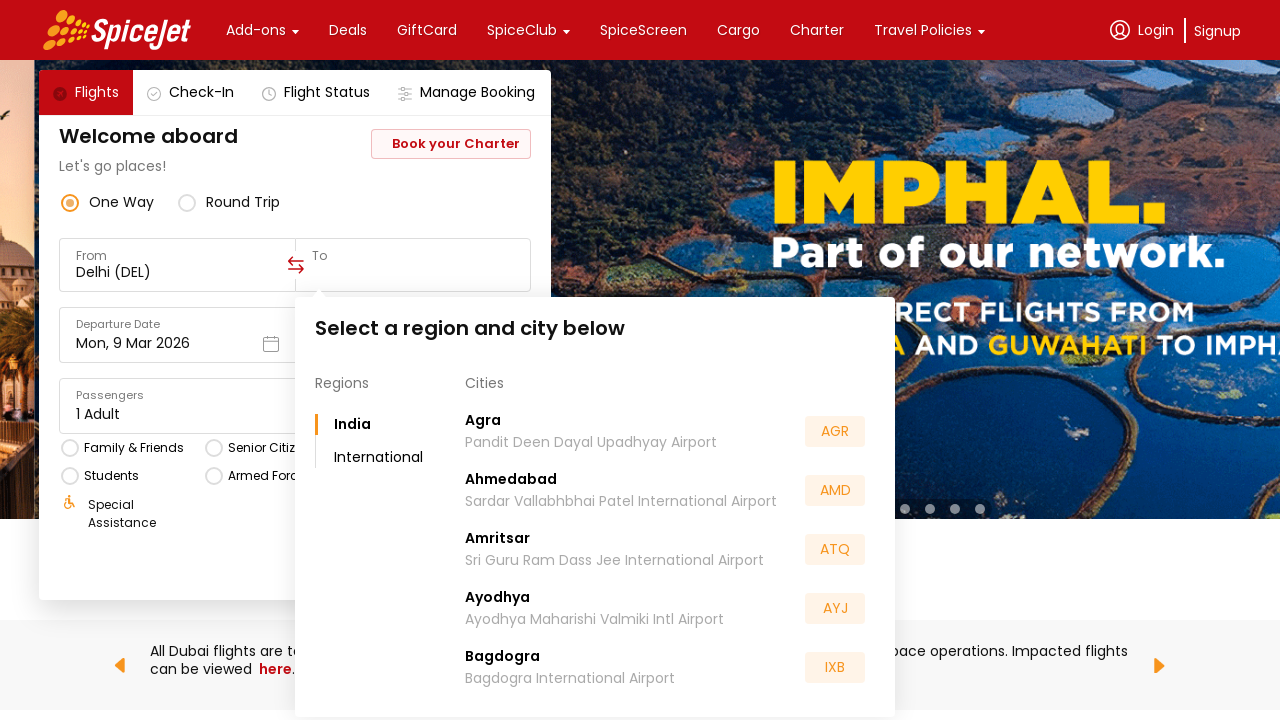

Entered 'MUM' (Mumbai airport code) in the destination field on div[data-testid='to-testID-destination'] input
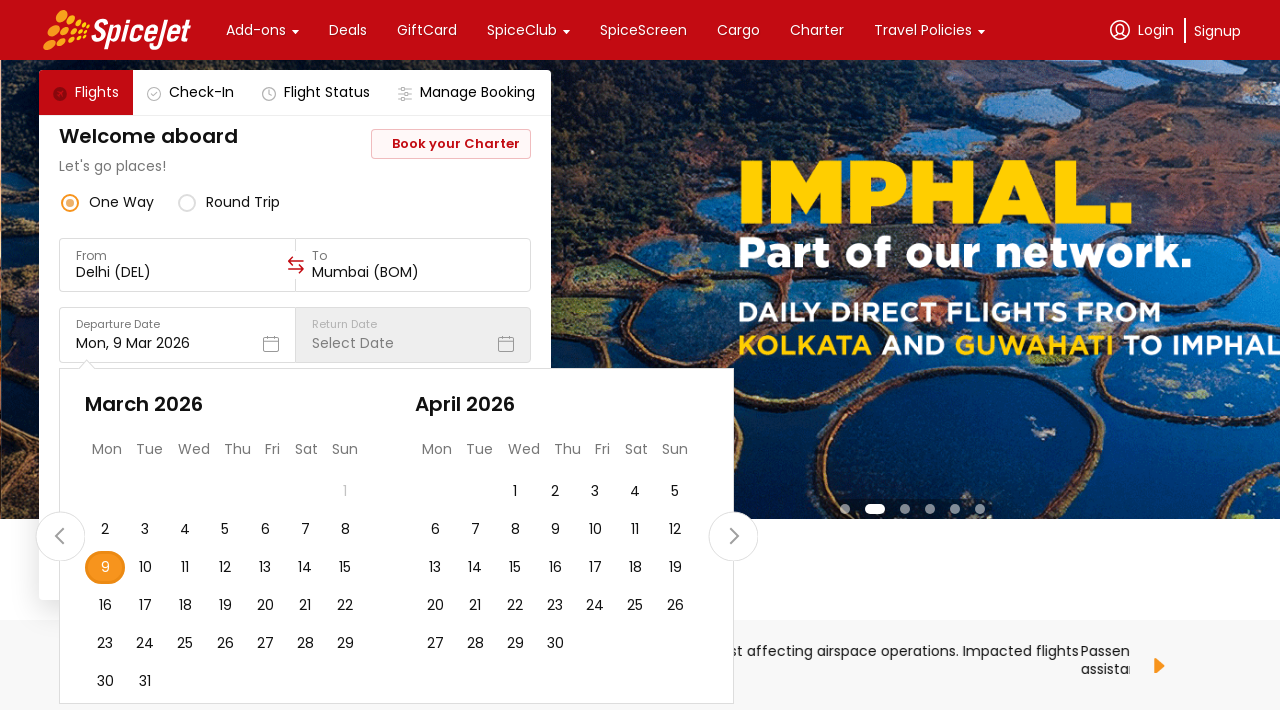

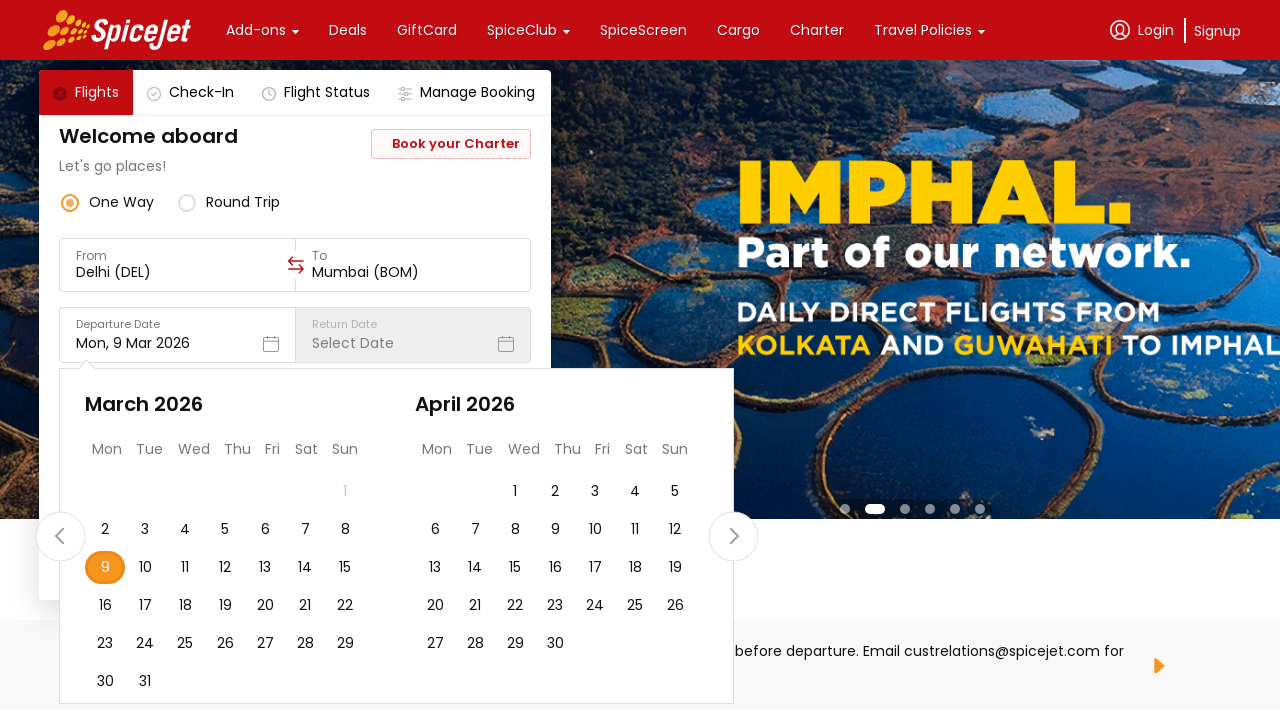